Navigates to a test automation practice page and verifies that a book table is present and contains data rows and columns.

Starting URL: https://testautomationpractice.blogspot.com/

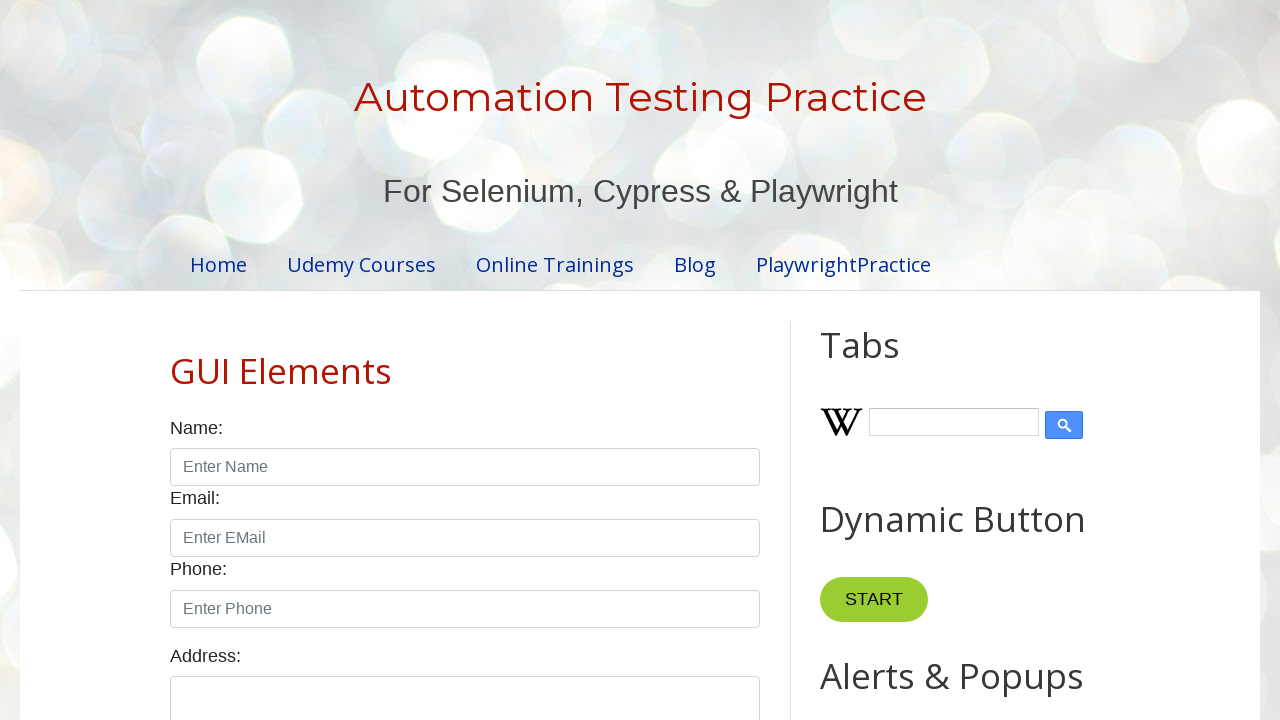

Navigated to test automation practice page
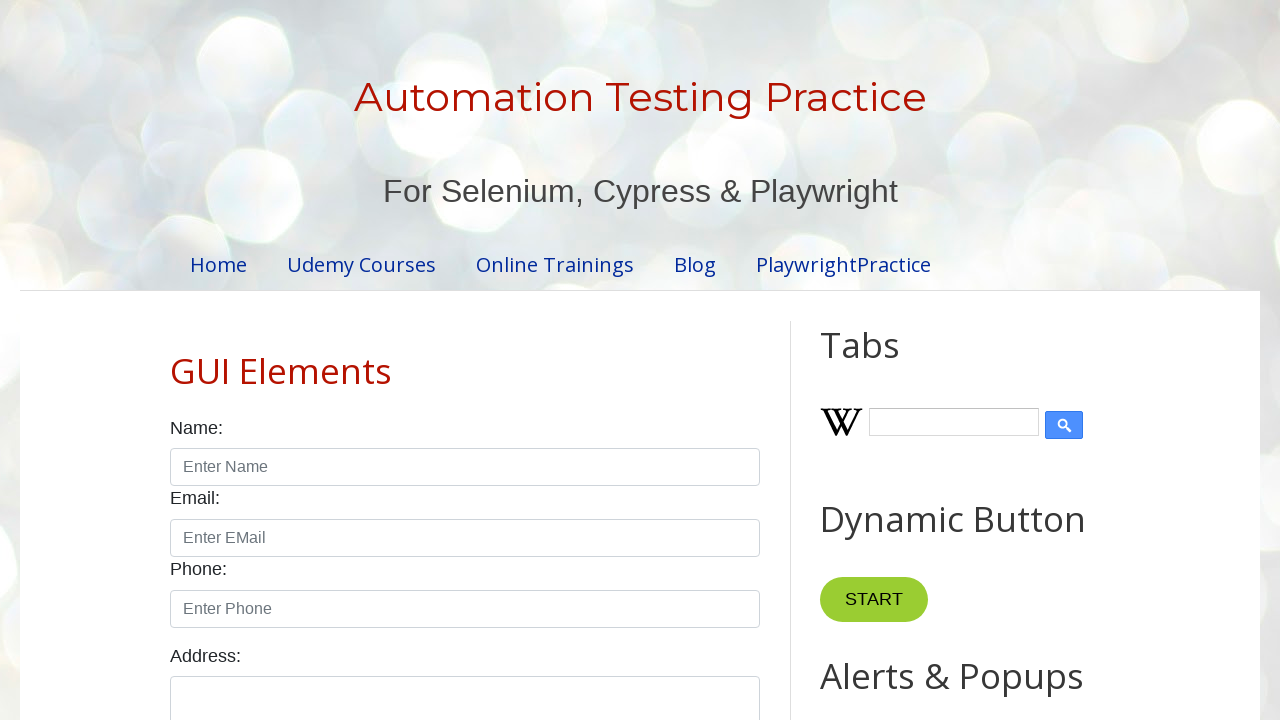

Book table 'BookTable' is now visible
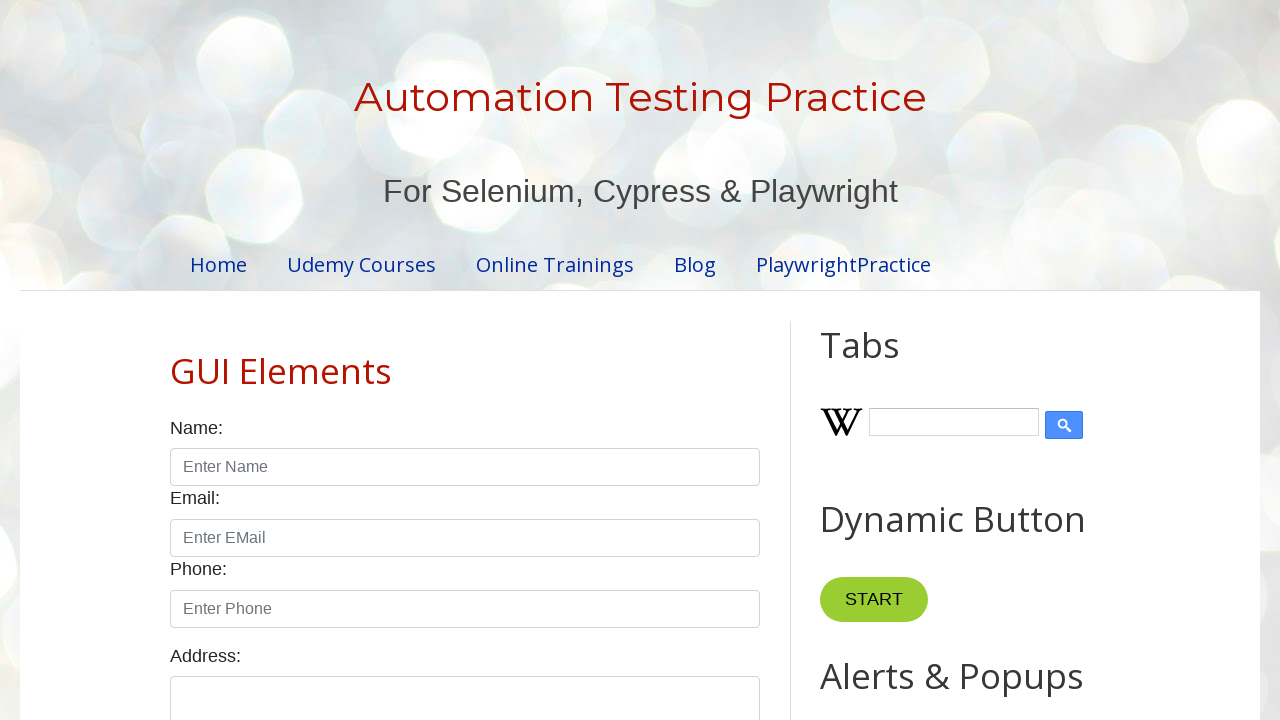

Verified table header row exists with th elements
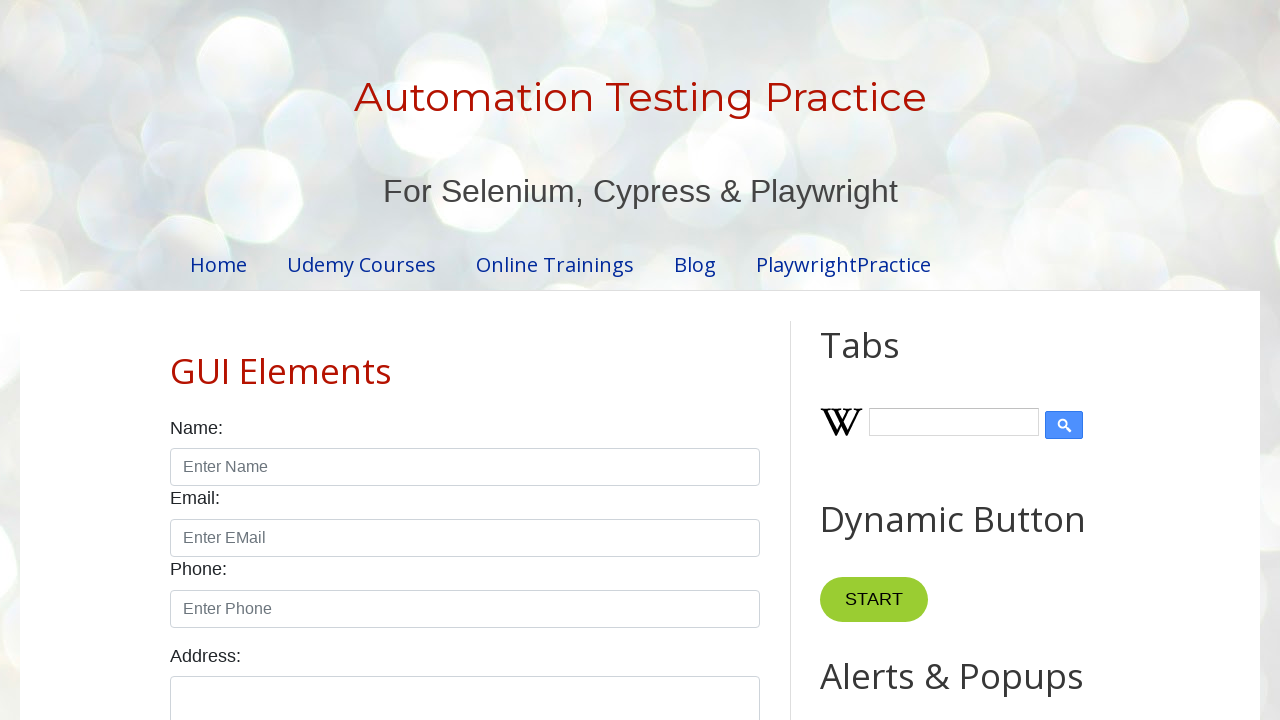

Verified at least one data row exists in the table
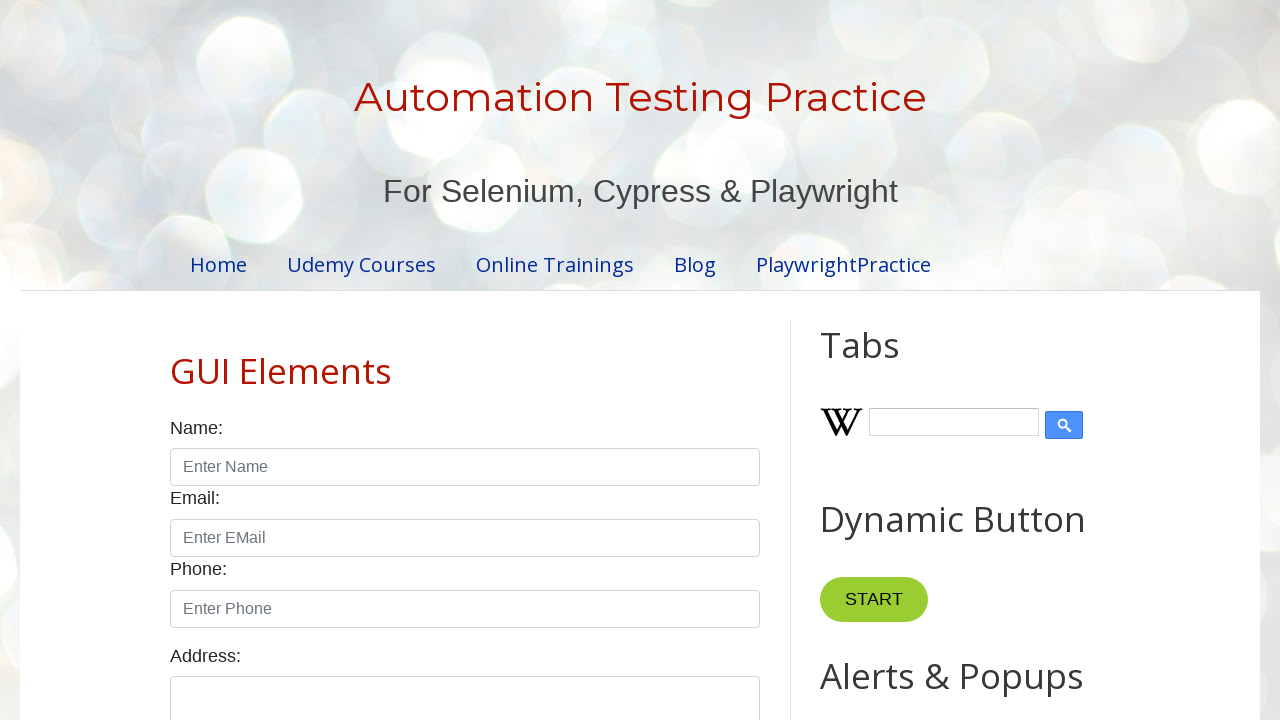

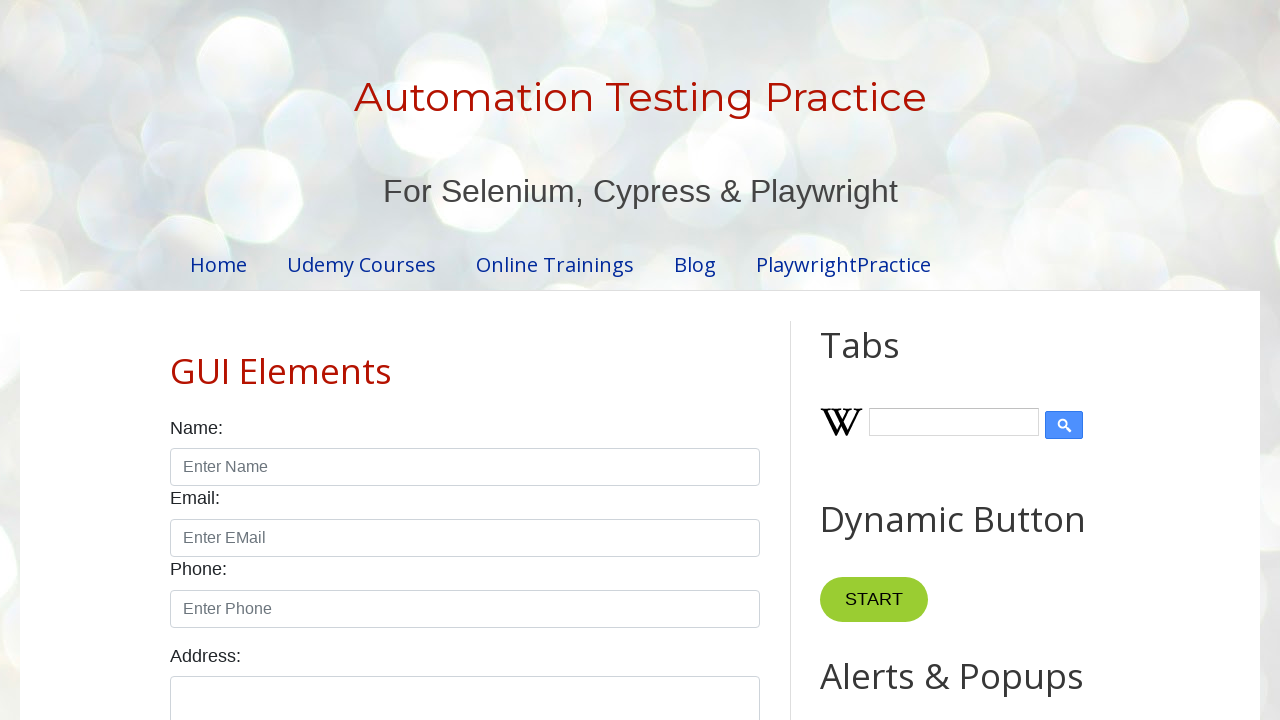